Tests dynamic element interaction by clicking on an element that becomes visible after a delay

Starting URL: https://demoqa.com/dynamic-properties

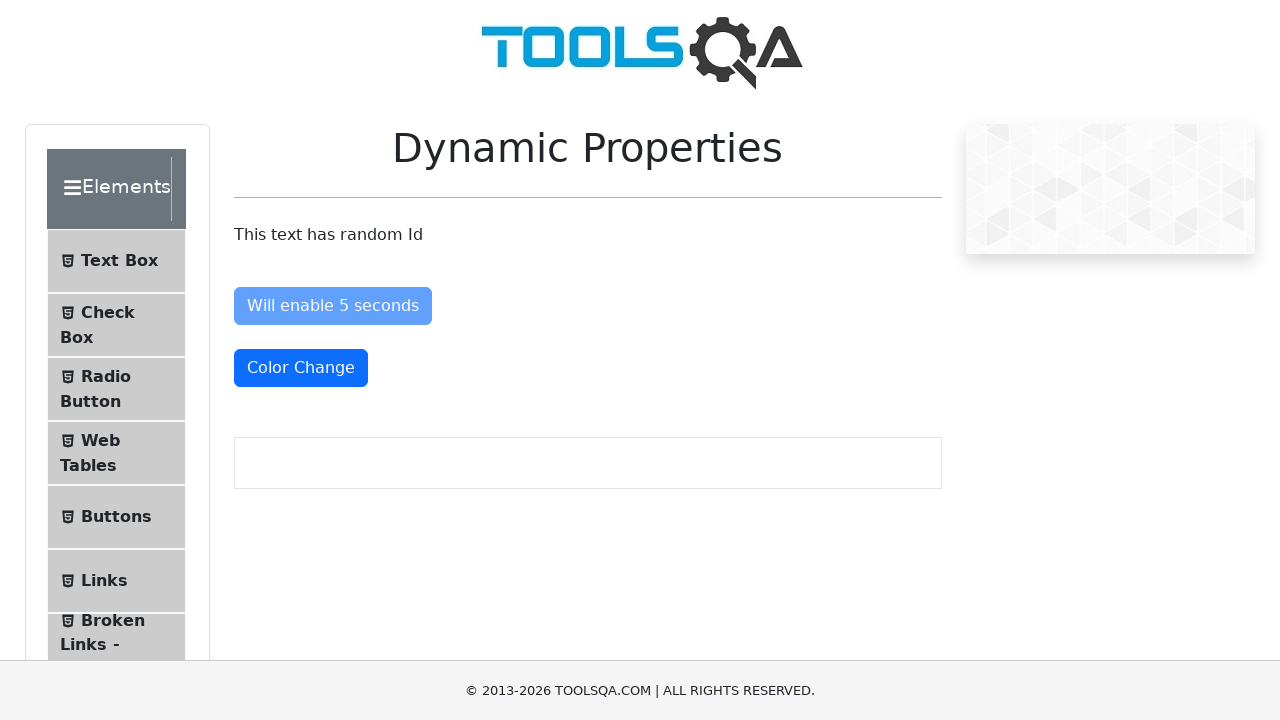

Waited for element with id 'visibleAfter' to become visible (timeout 10 seconds)
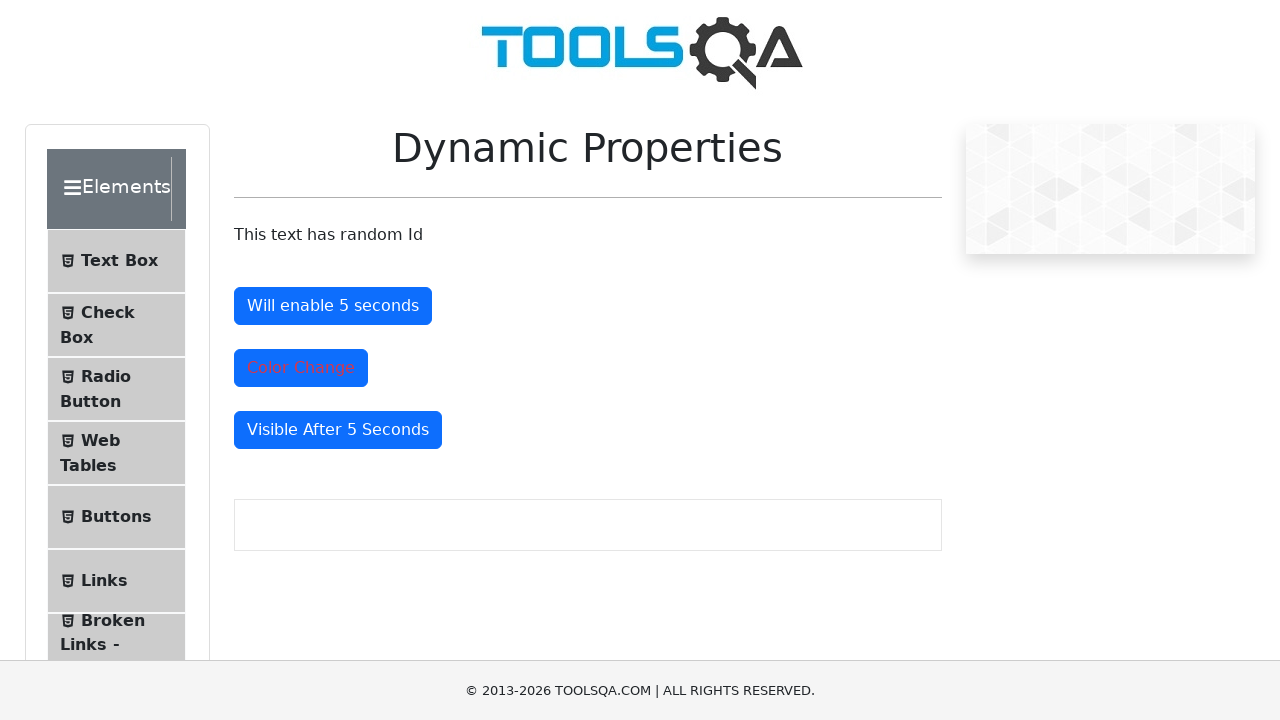

Clicked on the dynamically visible element at (338, 430) on #visibleAfter
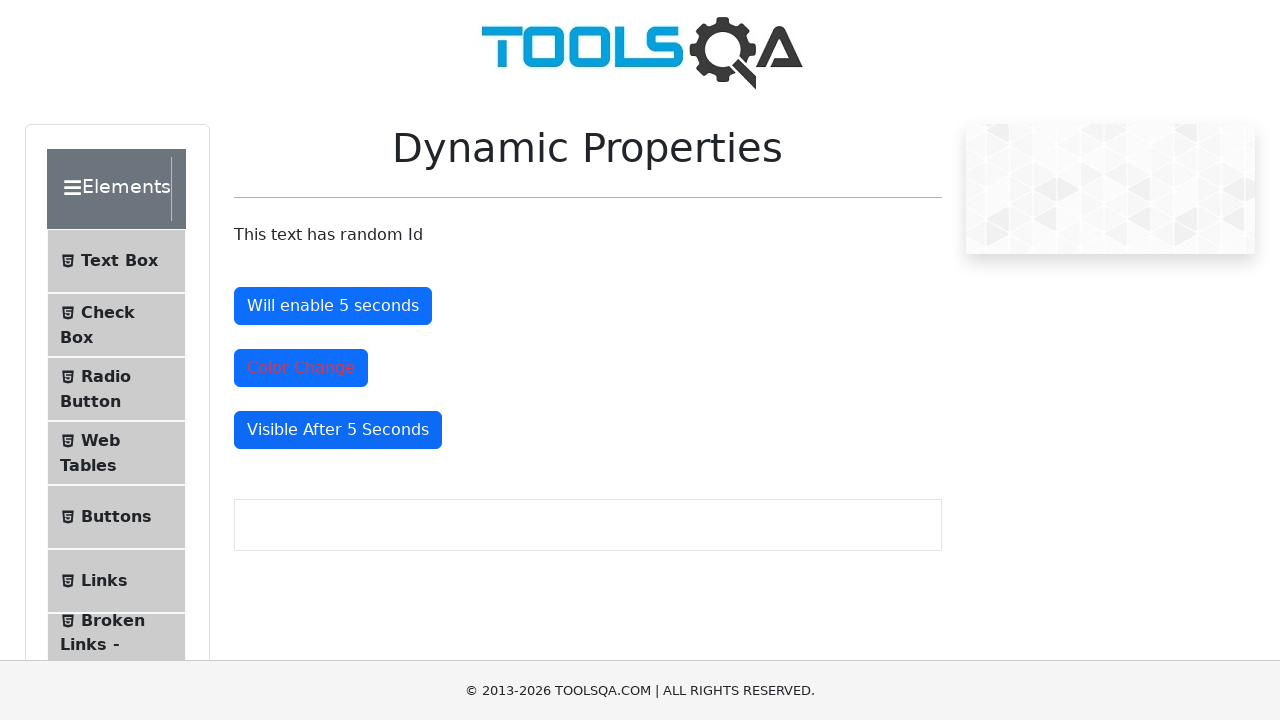

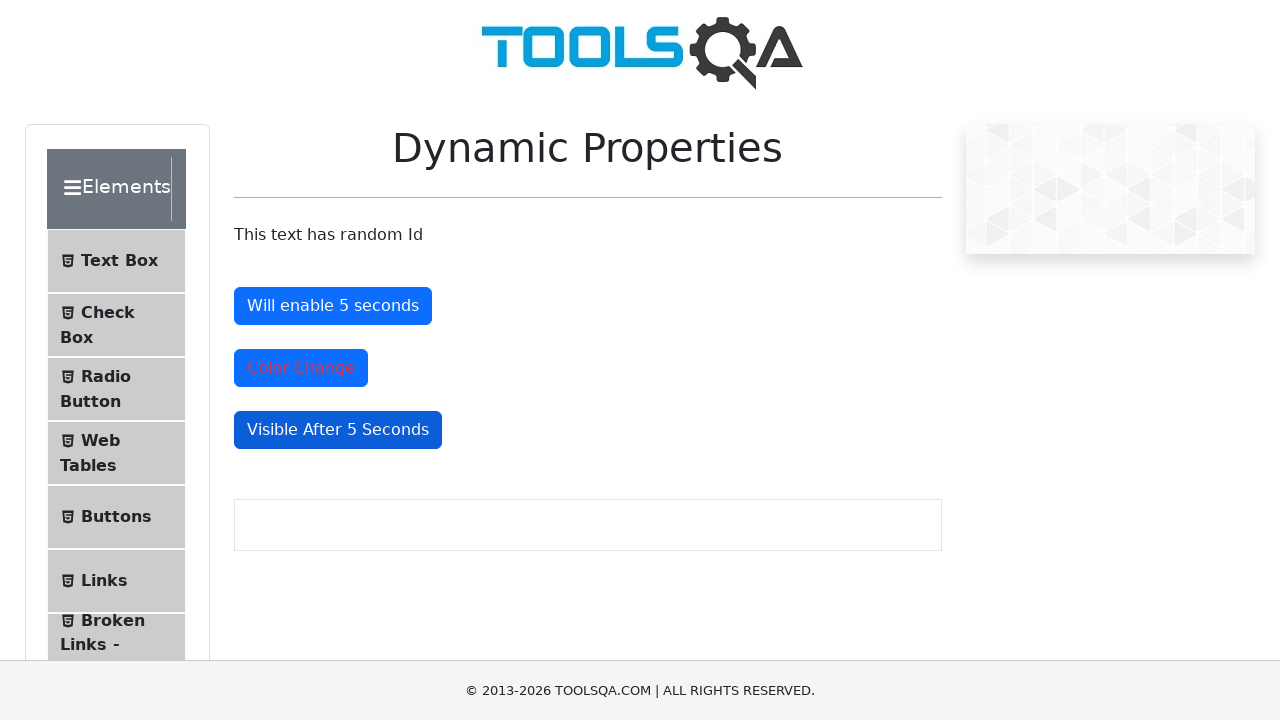